Tests handling of a normal JavaScript alert with OK button by clicking the trigger and accepting the alert

Starting URL: https://the-internet.herokuapp.com/javascript_alerts

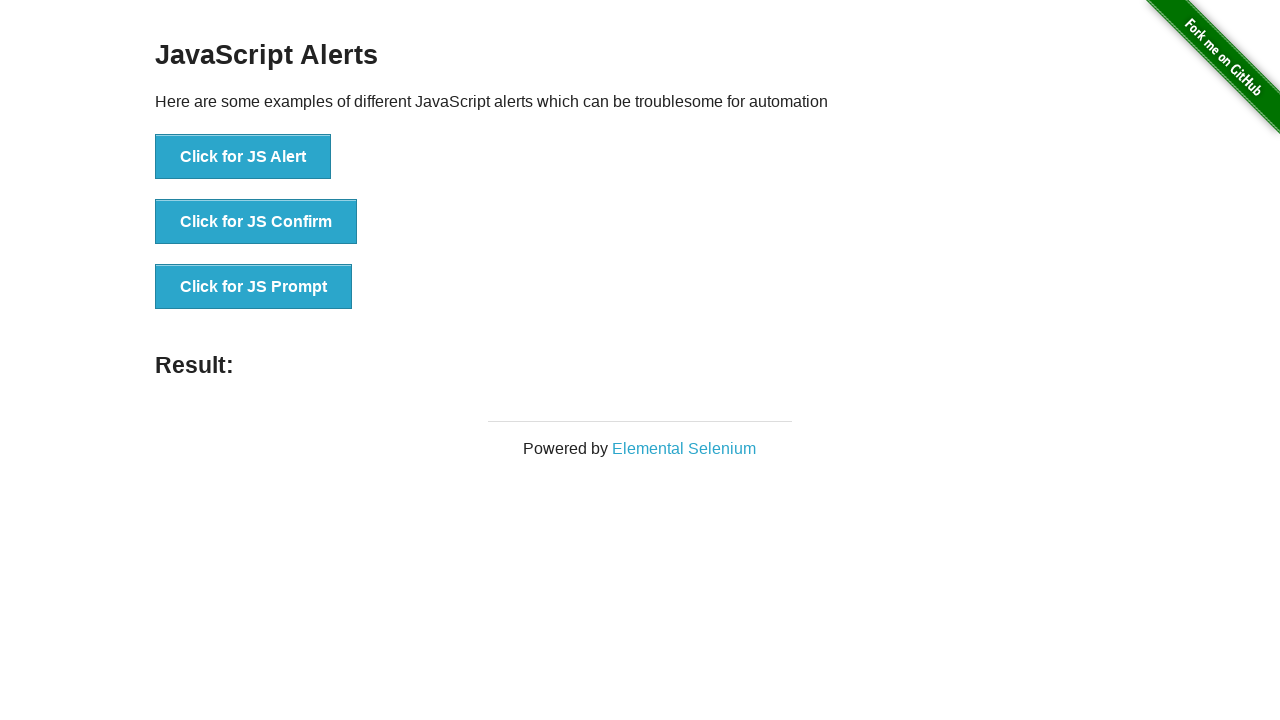

Clicked button to trigger normal JavaScript alert at (243, 157) on xpath=//button[normalize-space()='Click for JS Alert']
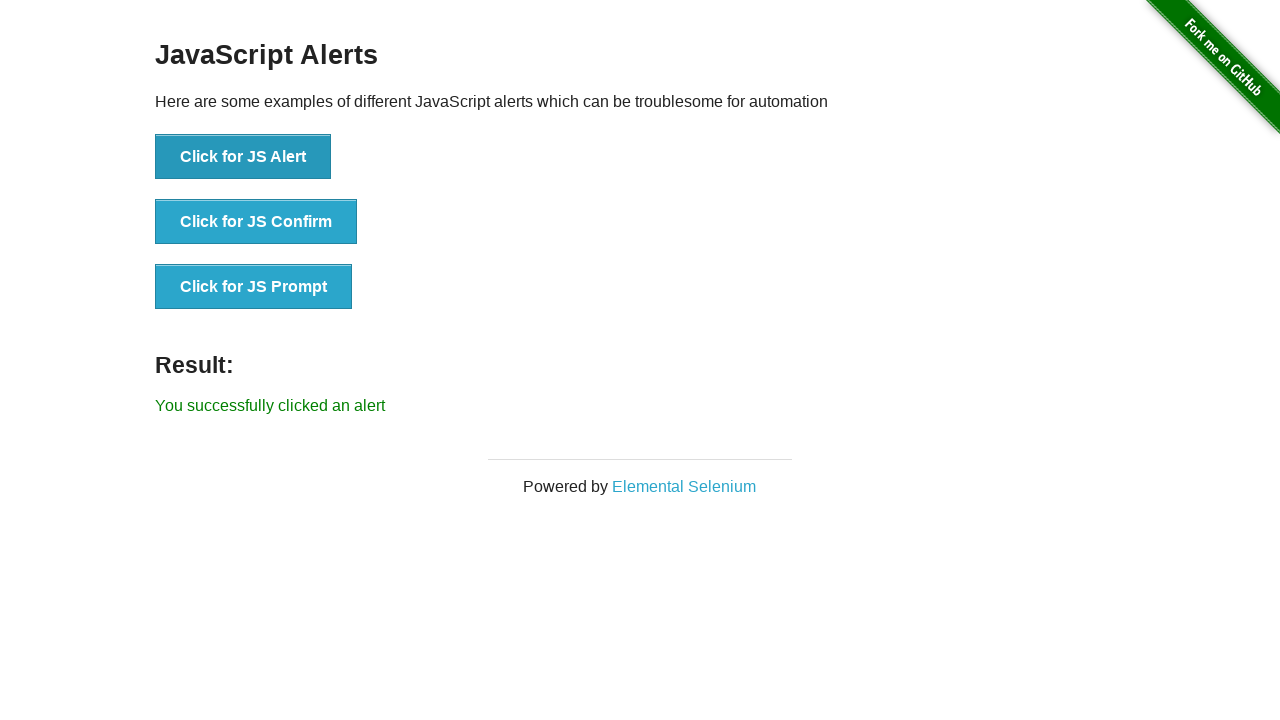

Set up dialog handler to accept the alert
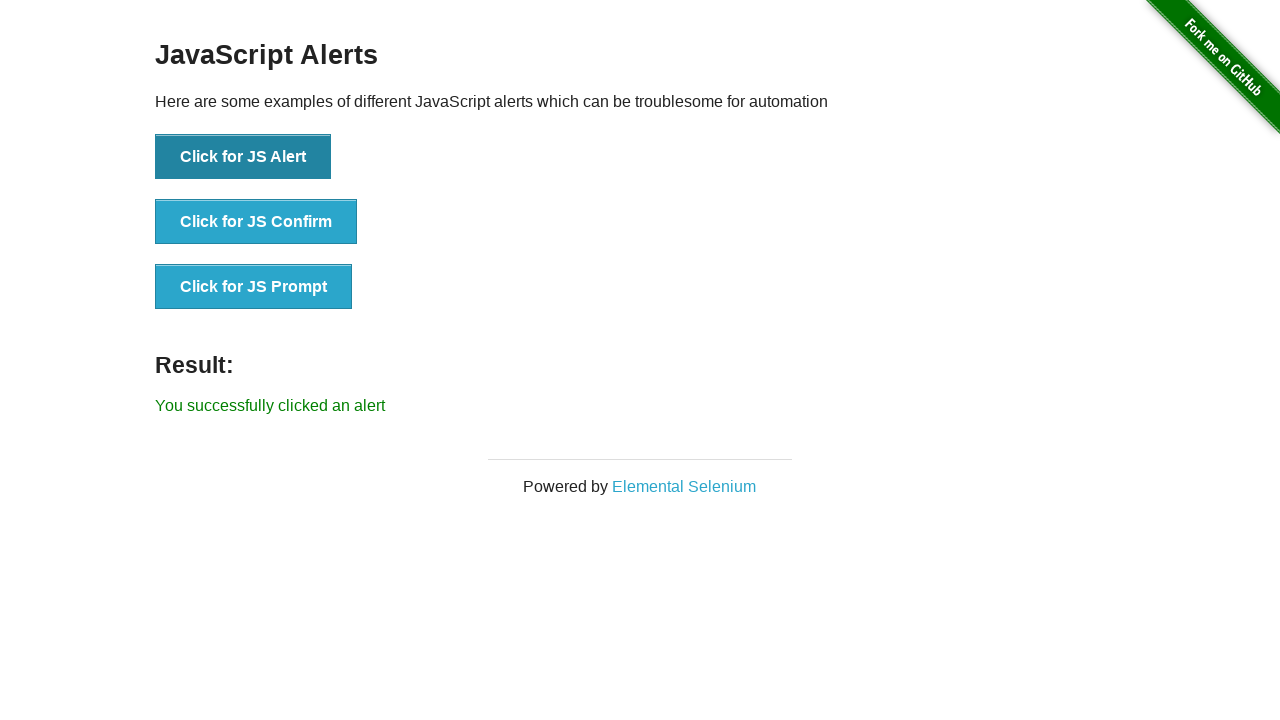

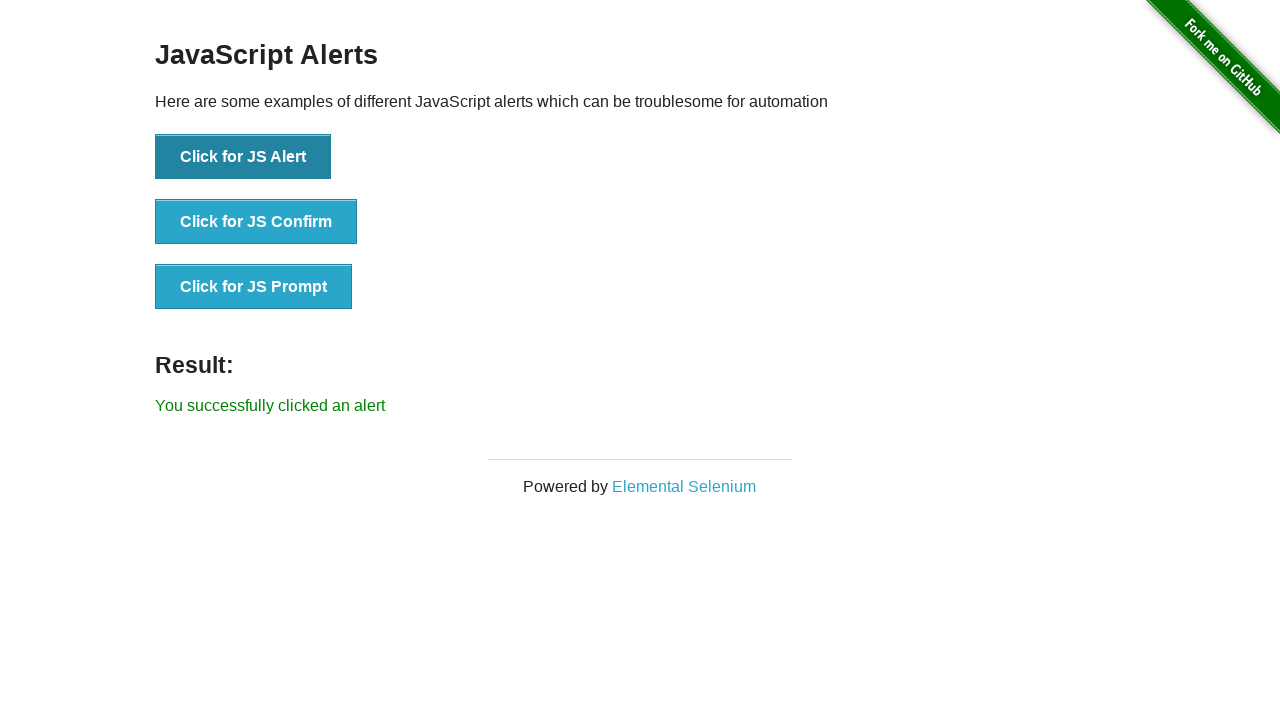